Tests checkbox functionality by verifying default selection states, clicking both checkboxes to toggle them, and confirming the new selection states

Starting URL: https://practice.cydeo.com/checkboxes

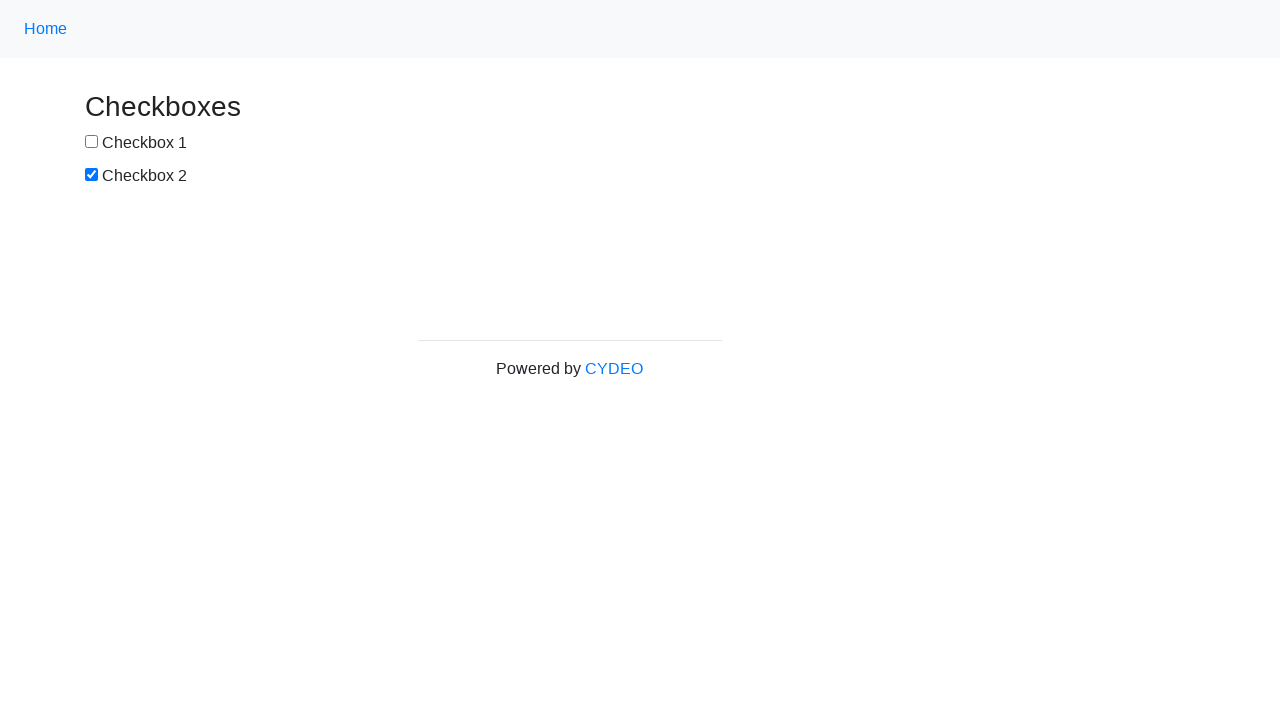

Located checkbox1 element
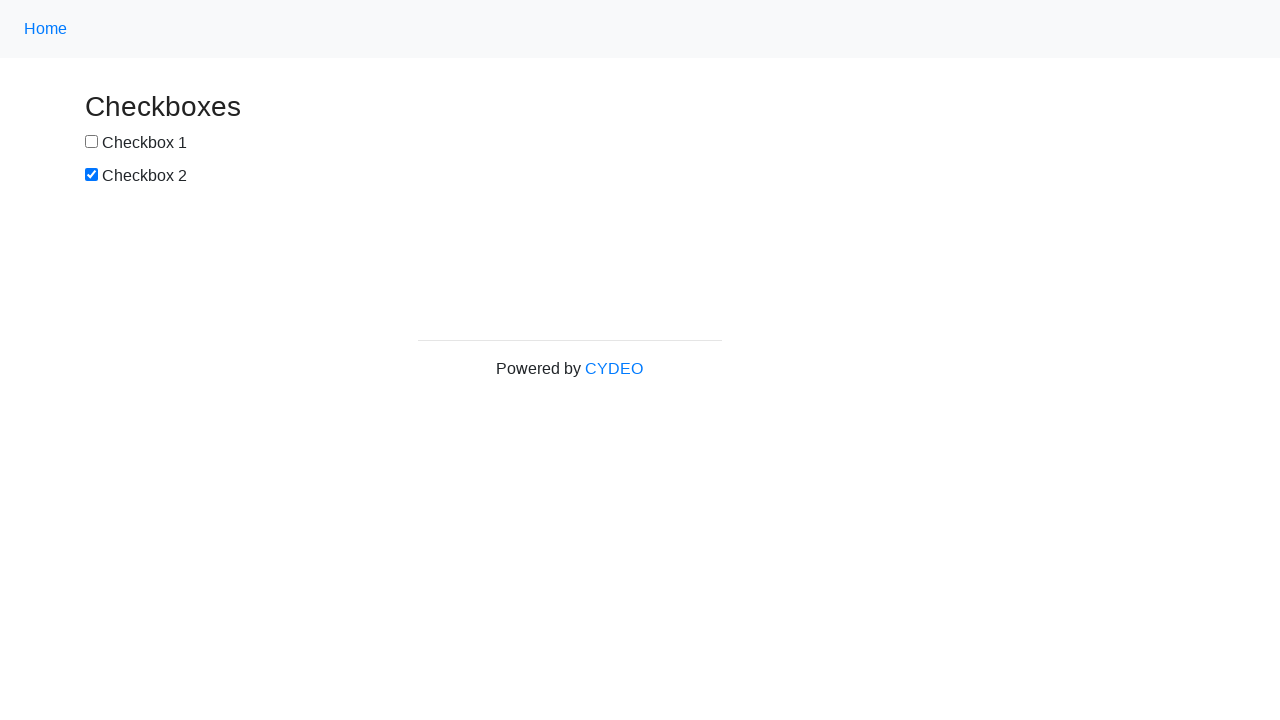

Located checkbox2 element
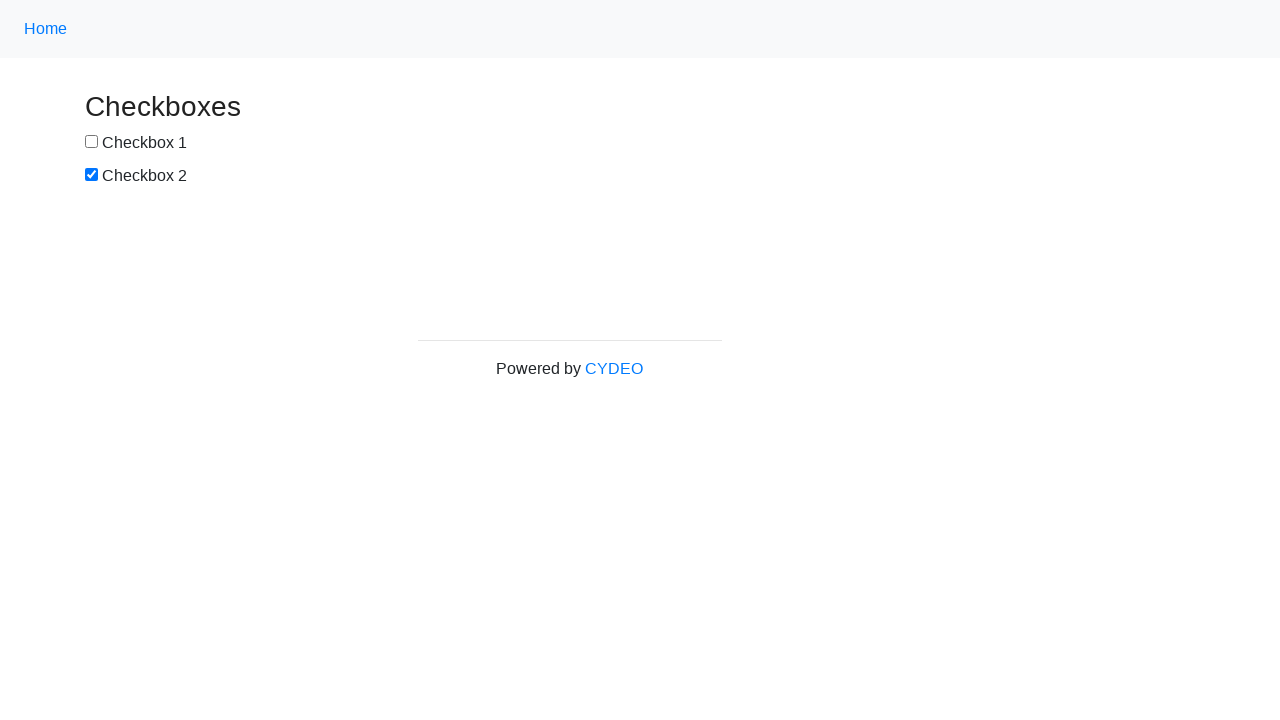

Verified checkbox1 is not selected by default
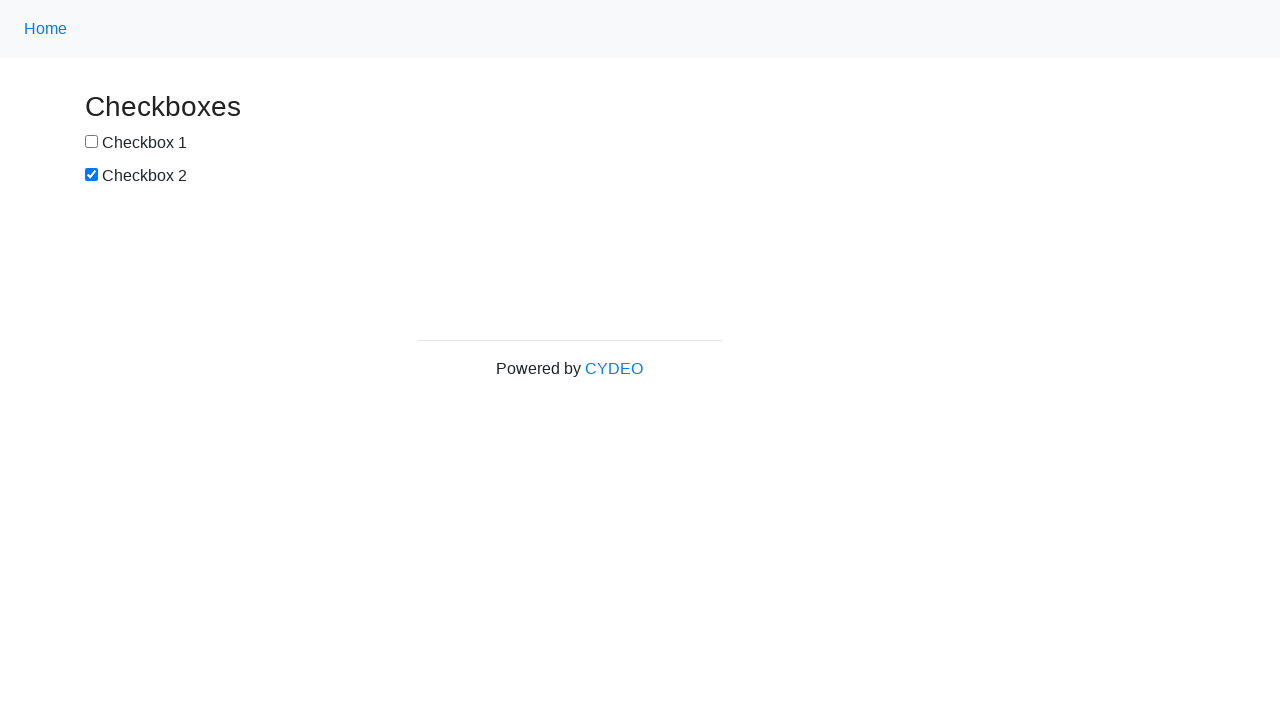

Verified checkbox2 is selected by default
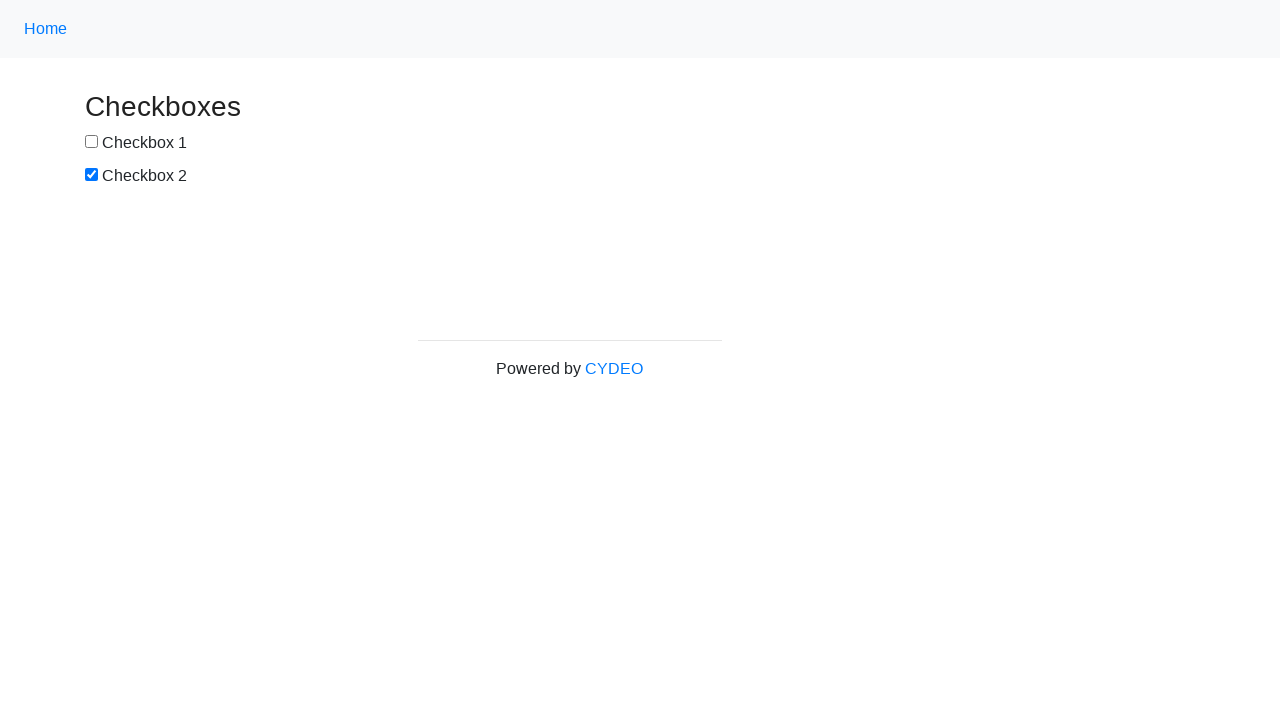

Clicked checkbox1 to select it at (92, 142) on input[name='checkbox1']
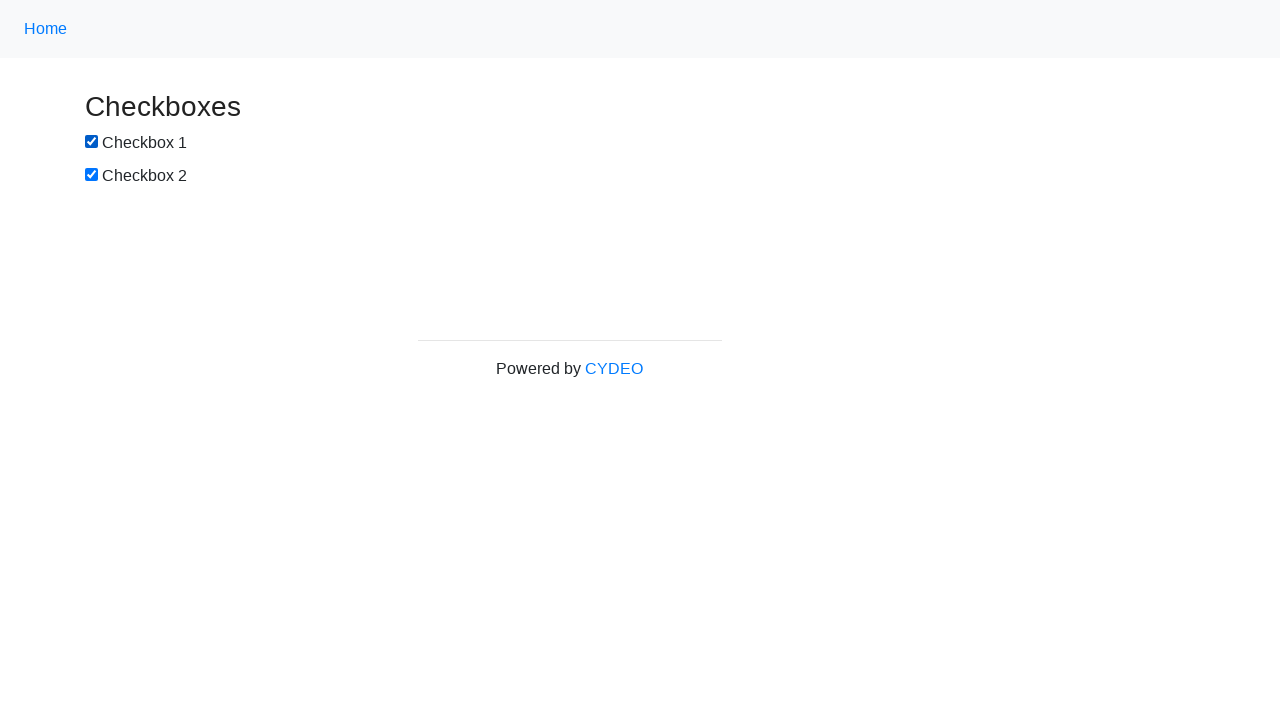

Clicked checkbox2 to deselect it at (92, 175) on input[name='checkbox2']
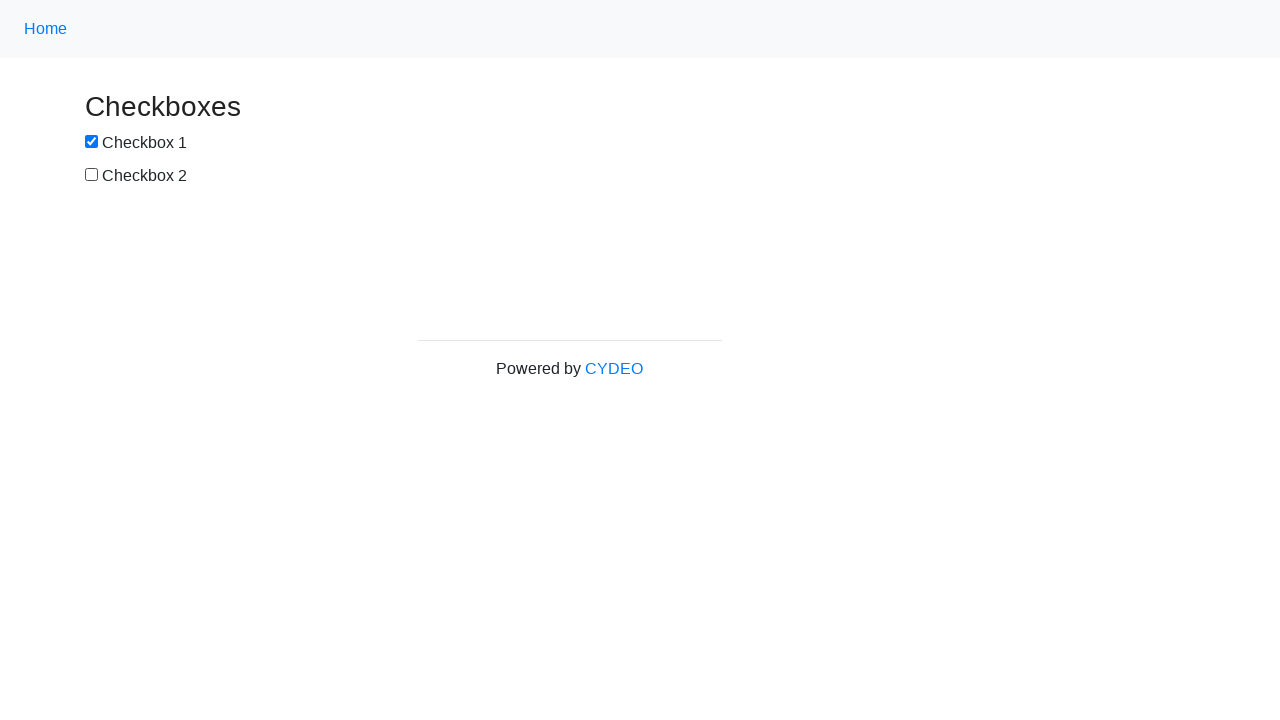

Verified checkbox1 is now selected after clicking
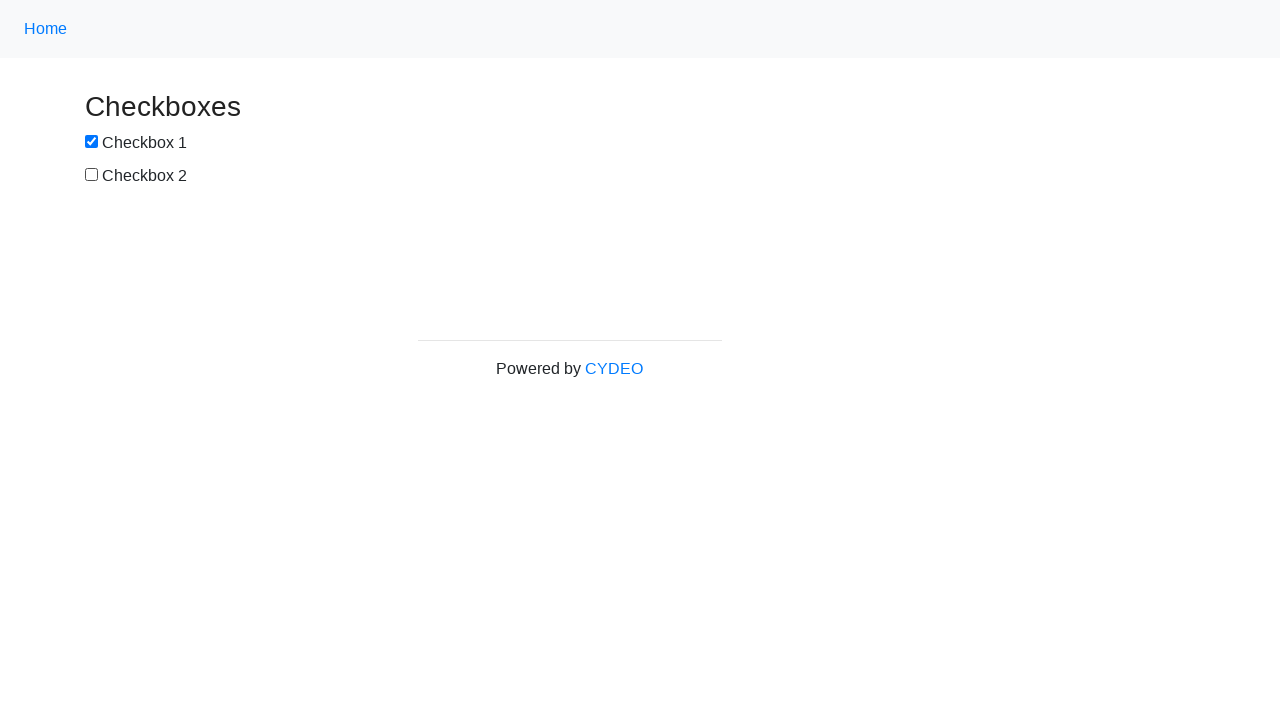

Verified checkbox2 is now deselected after clicking
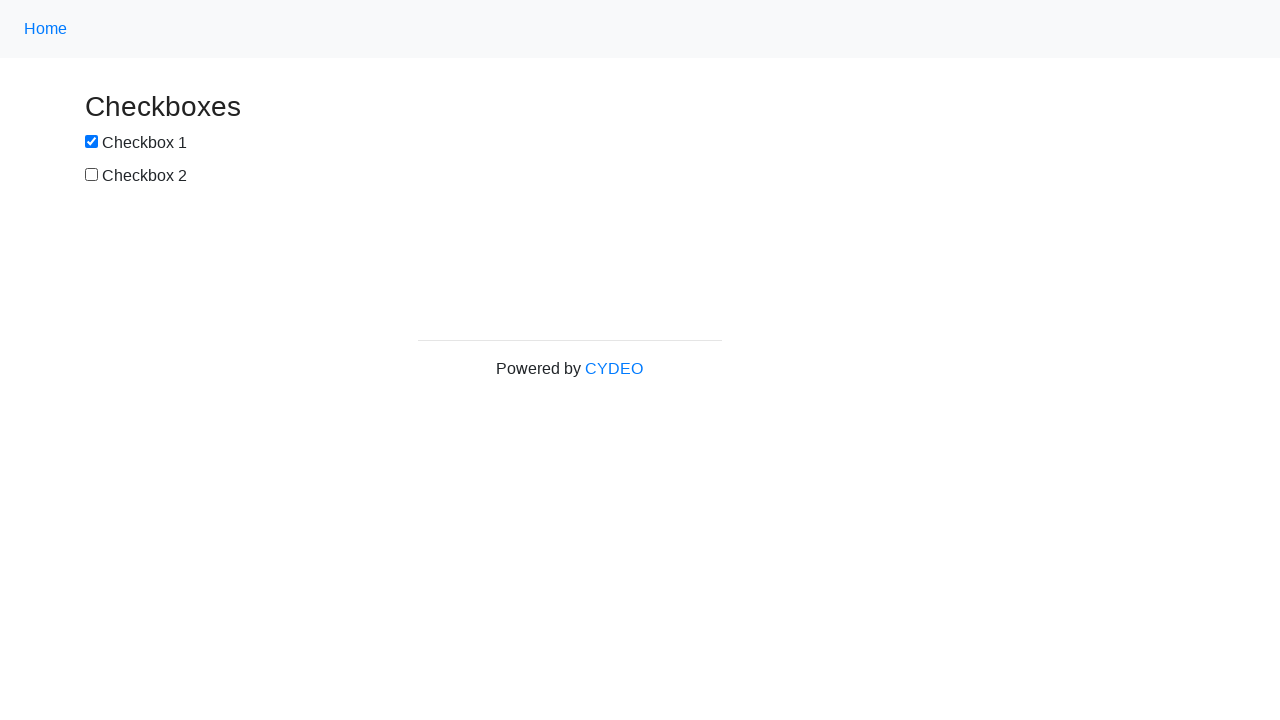

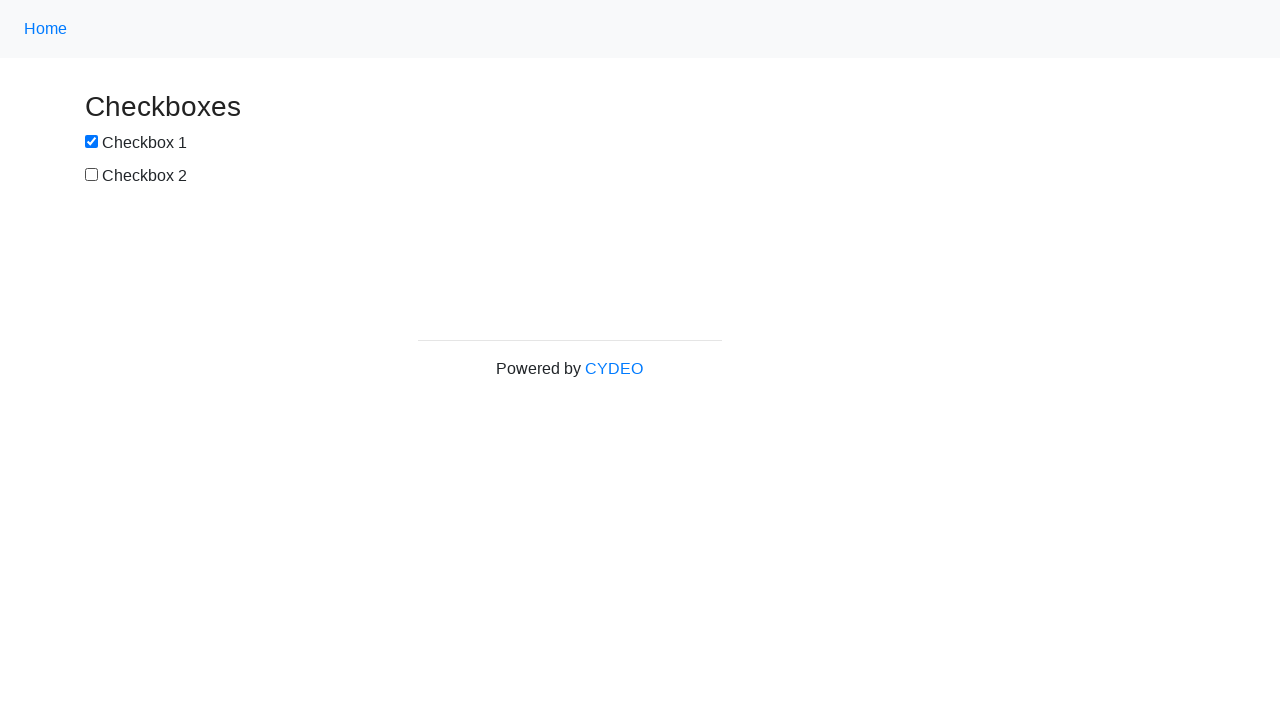